Tests button click functionality on the Leafground button practice page by clicking a button with text 'Click'

Starting URL: https://leafground.com/button.xhtml

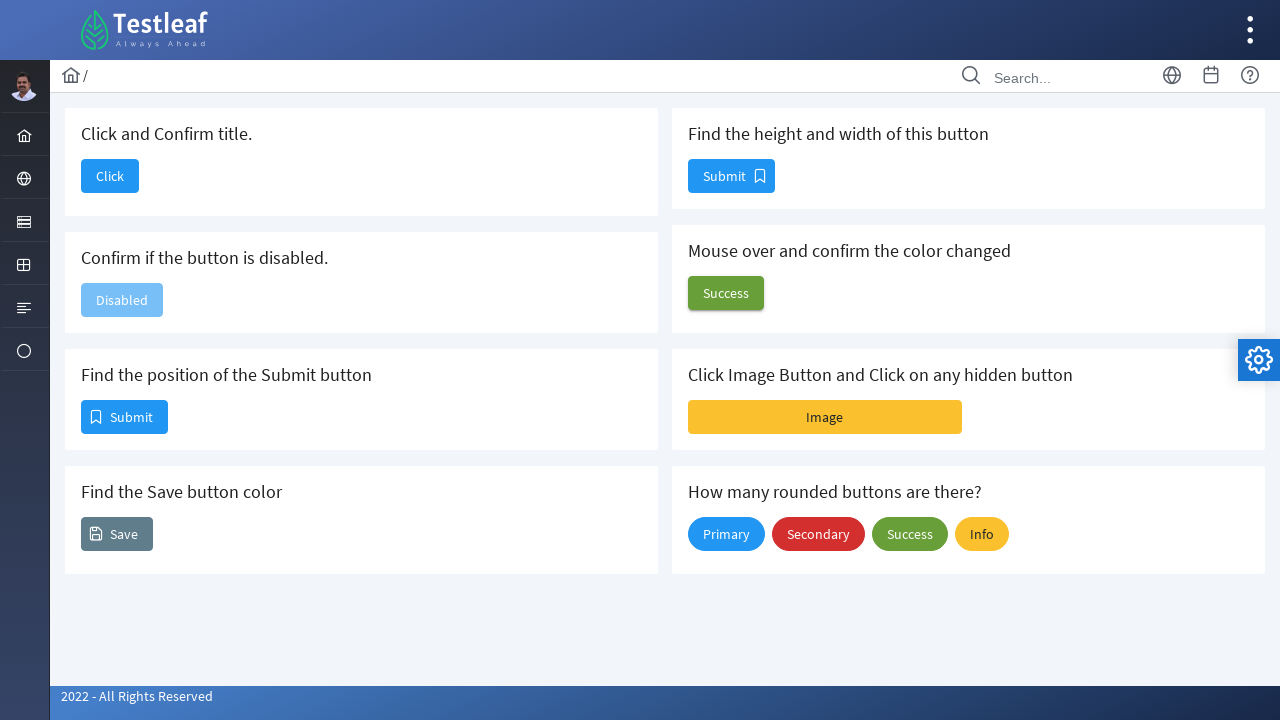

Navigated to Leafground button practice page
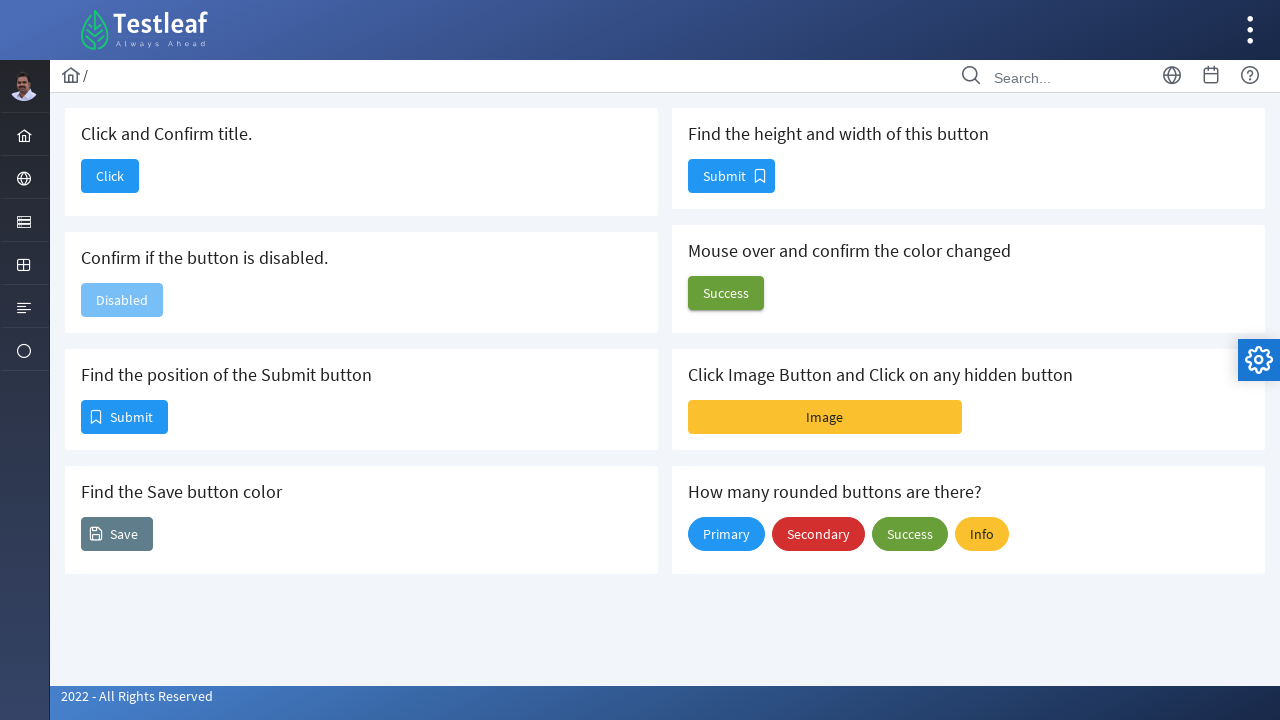

Clicked button with text 'Click' at (110, 176) on xpath=//span[text()='Click']
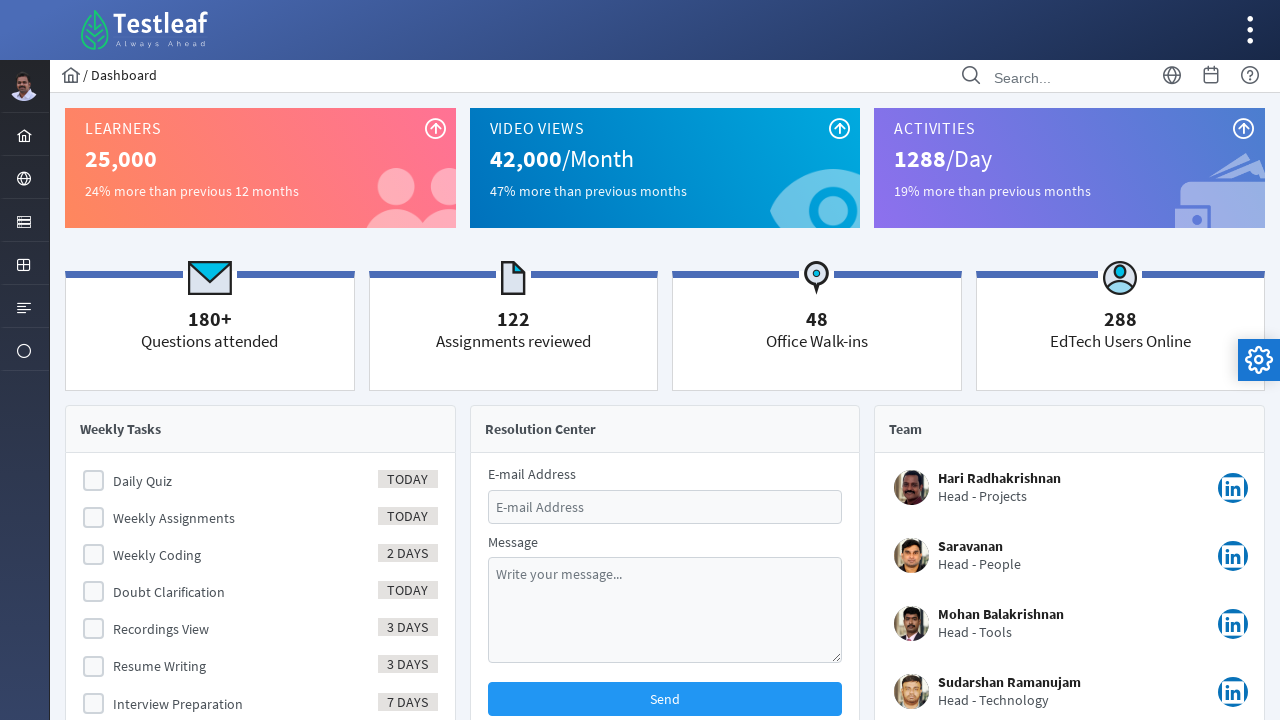

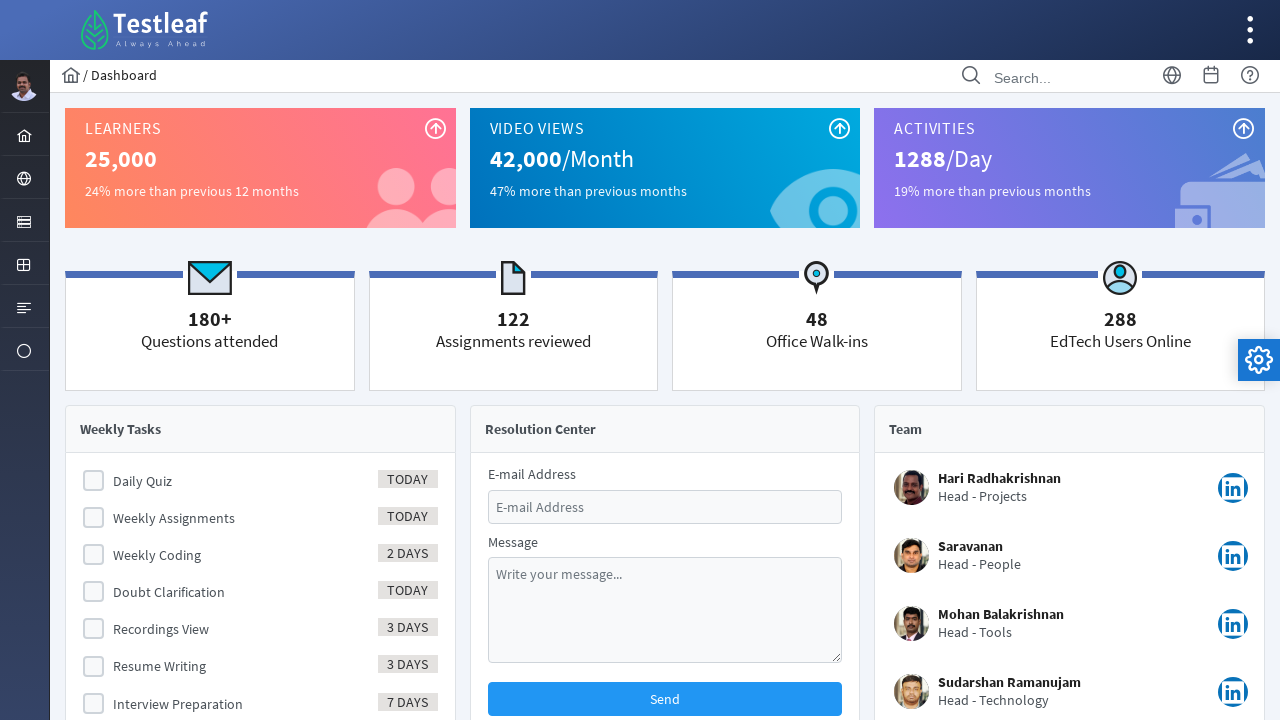